Tests different types of JavaScript alerts on a demo page - accepts a simple alert, cancels a confirmation alert, and fills text in a prompt alert before accepting it.

Starting URL: http://demo.automationtesting.in/Alerts.html

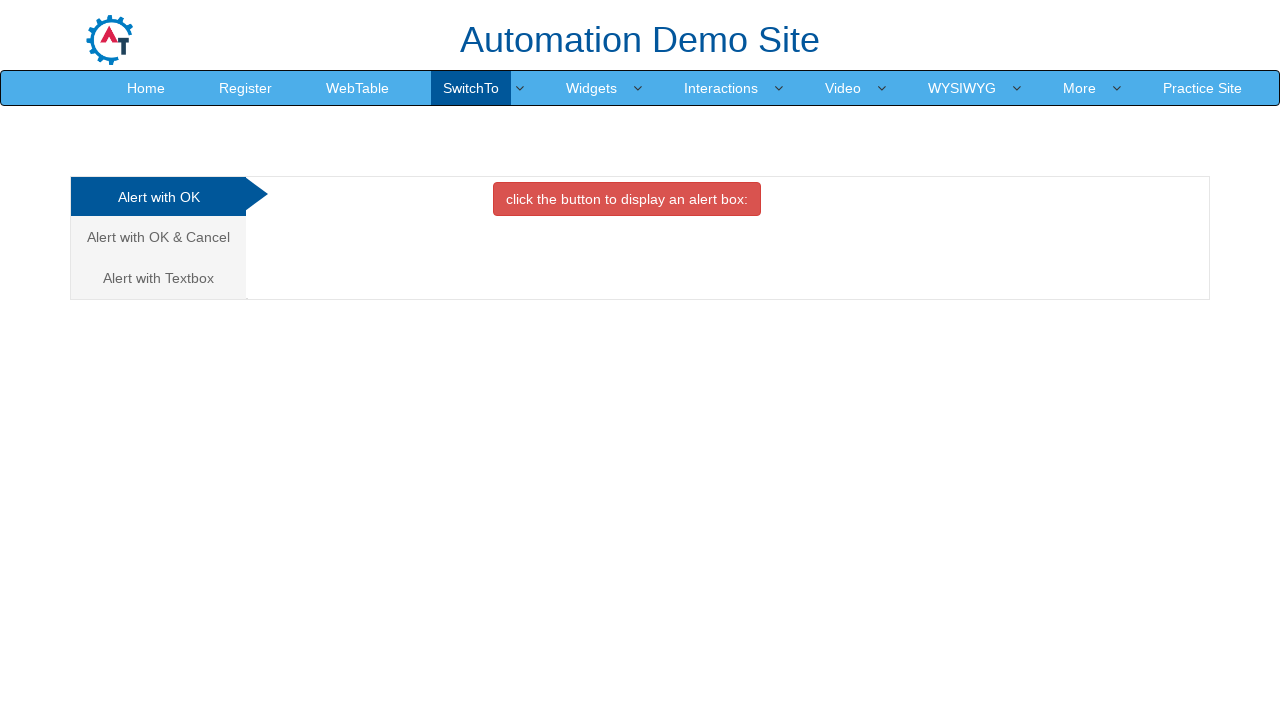

Clicked first alert option tab (Simple Alert) at (158, 197) on ul.nav.nav-tabs.nav-stacked li:nth-child(1) a
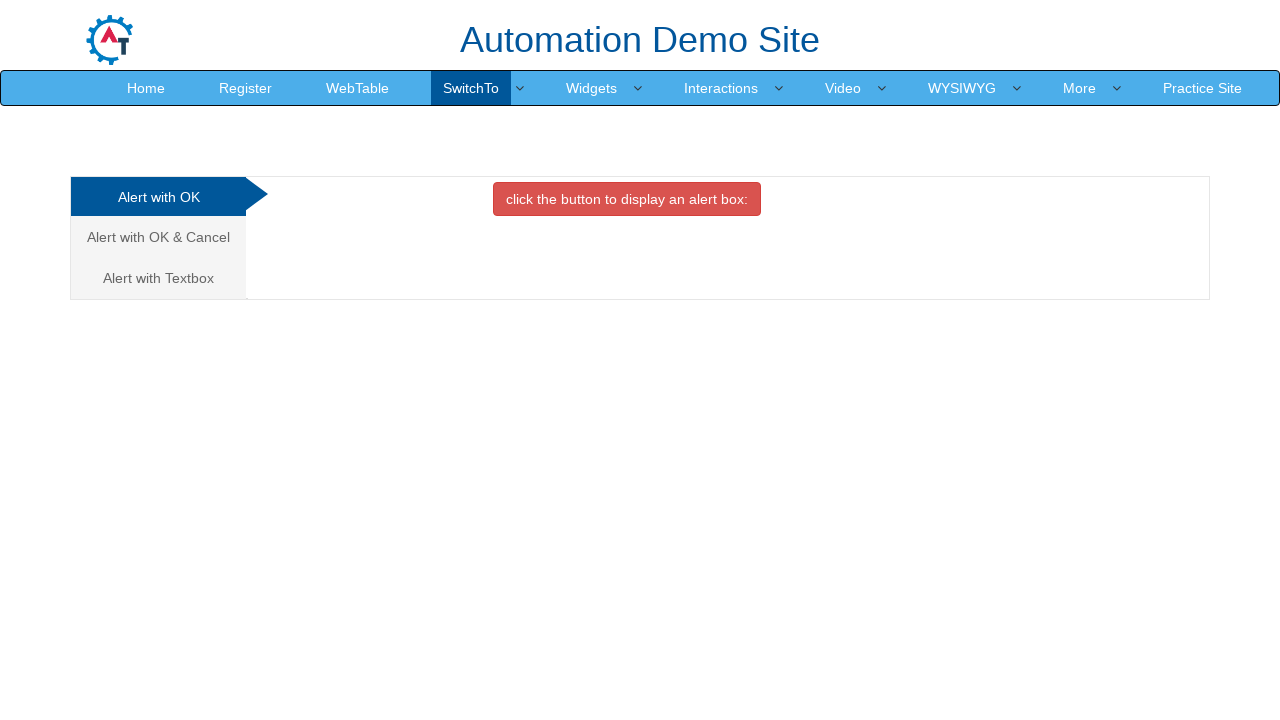

Clicked button to trigger simple OK alert at (627, 199) on #OKTab button
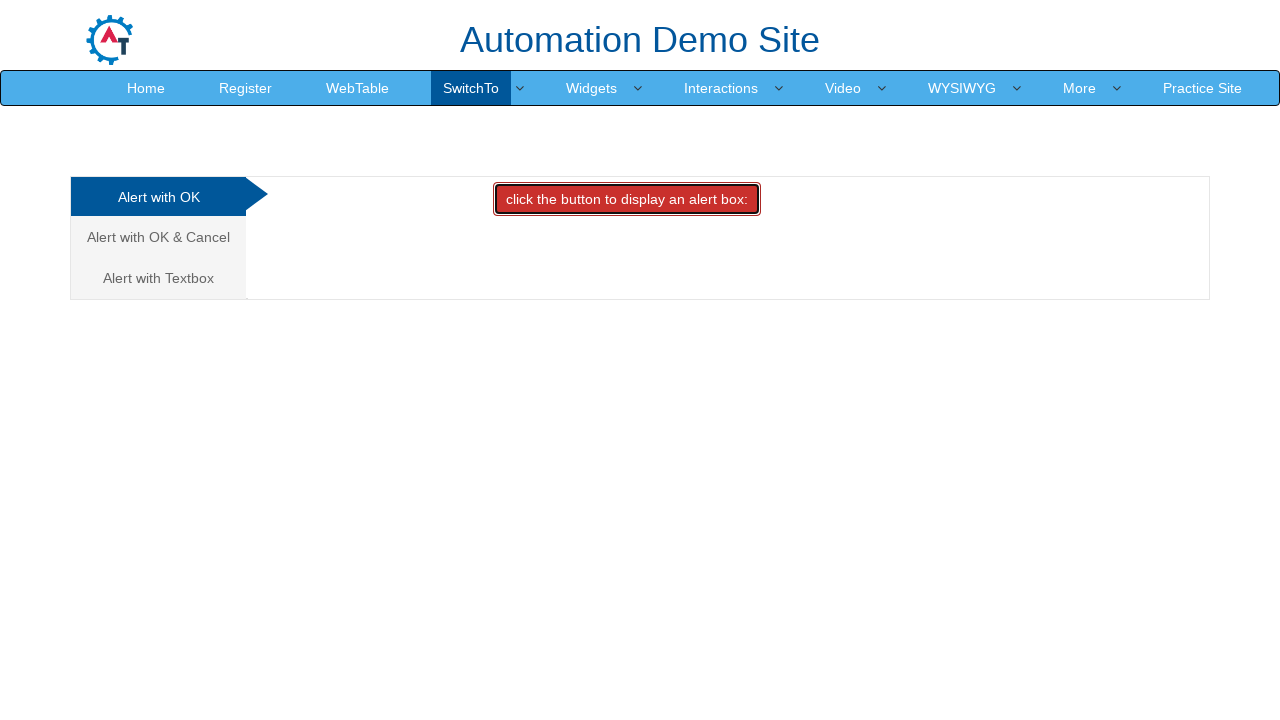

Set up dialog handler to accept simple alert
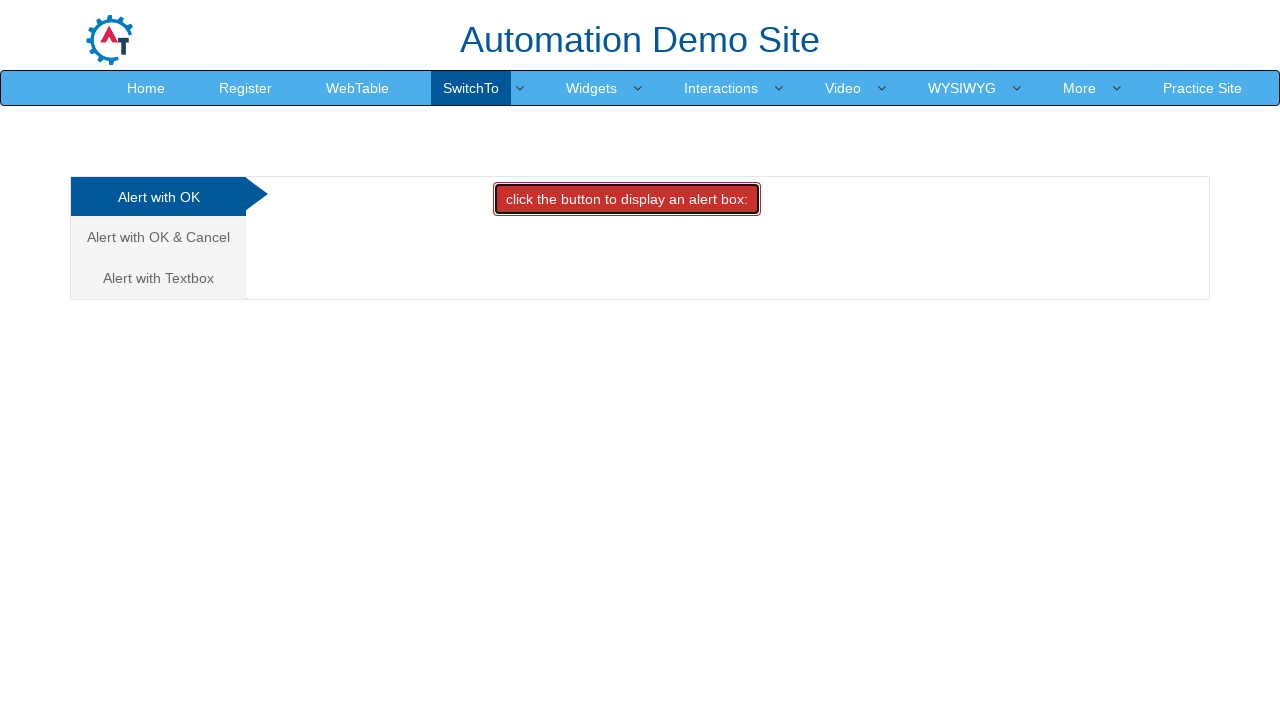

Waited for simple alert to be processed
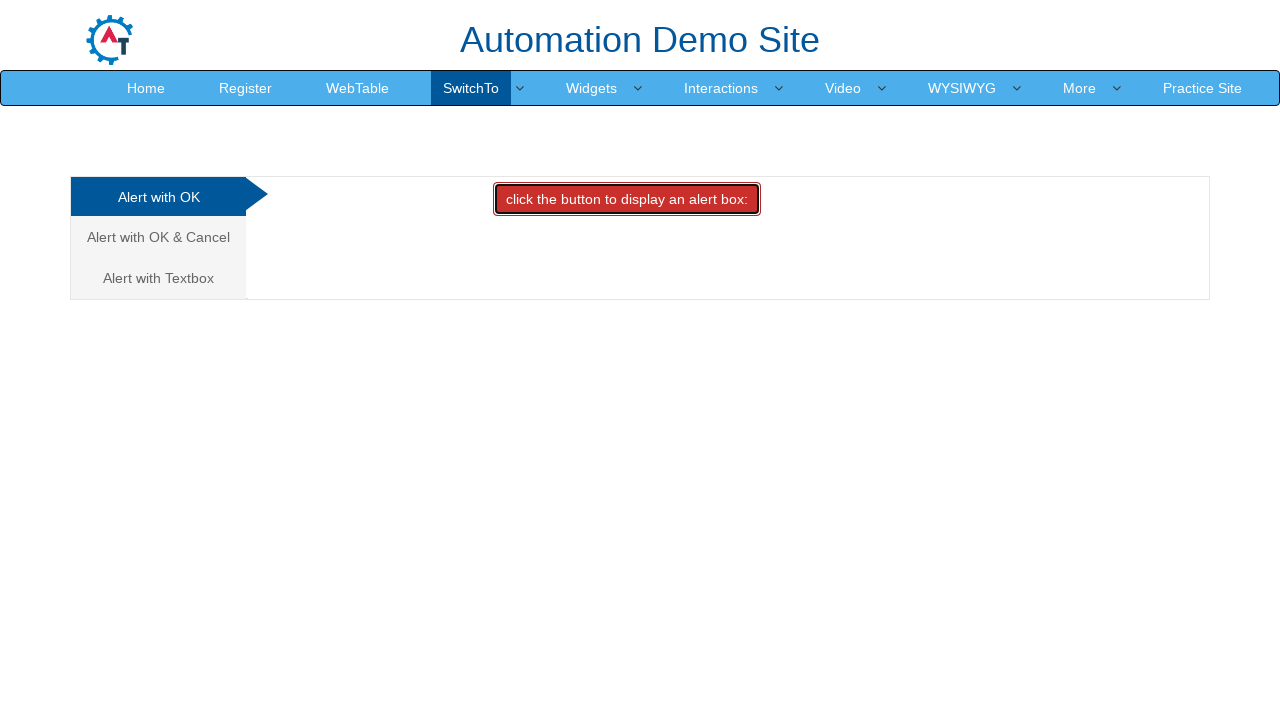

Clicked second alert option tab (Confirm/Cancel Alert) at (158, 237) on ul.nav.nav-tabs.nav-stacked li:nth-child(2) a
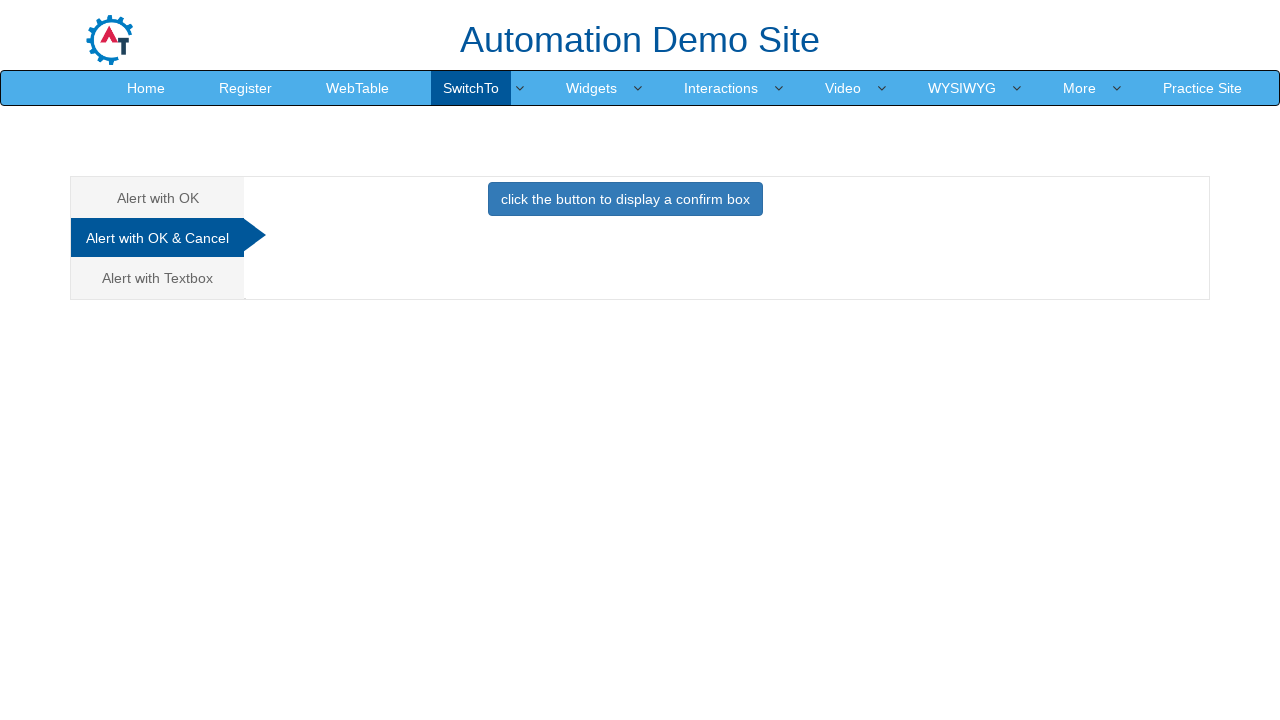

Clicked button to trigger confirm alert at (625, 199) on #CancelTab button
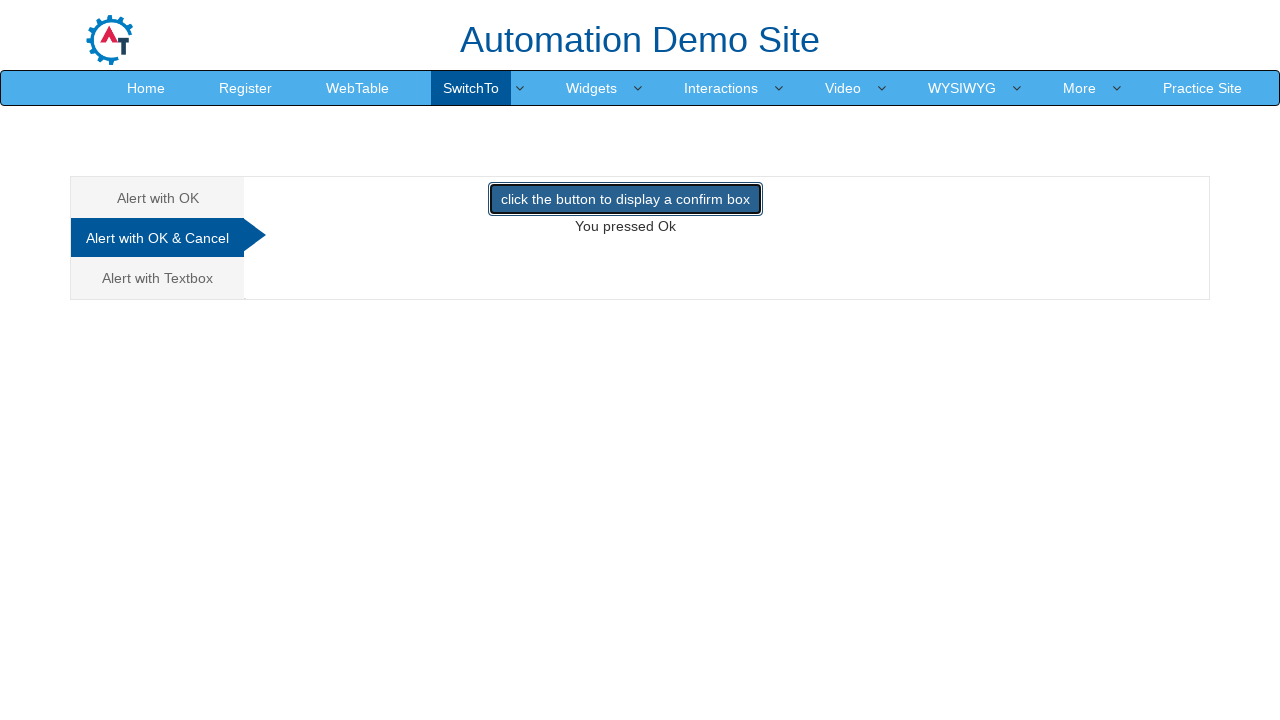

Set up dialog handler to dismiss confirm alert
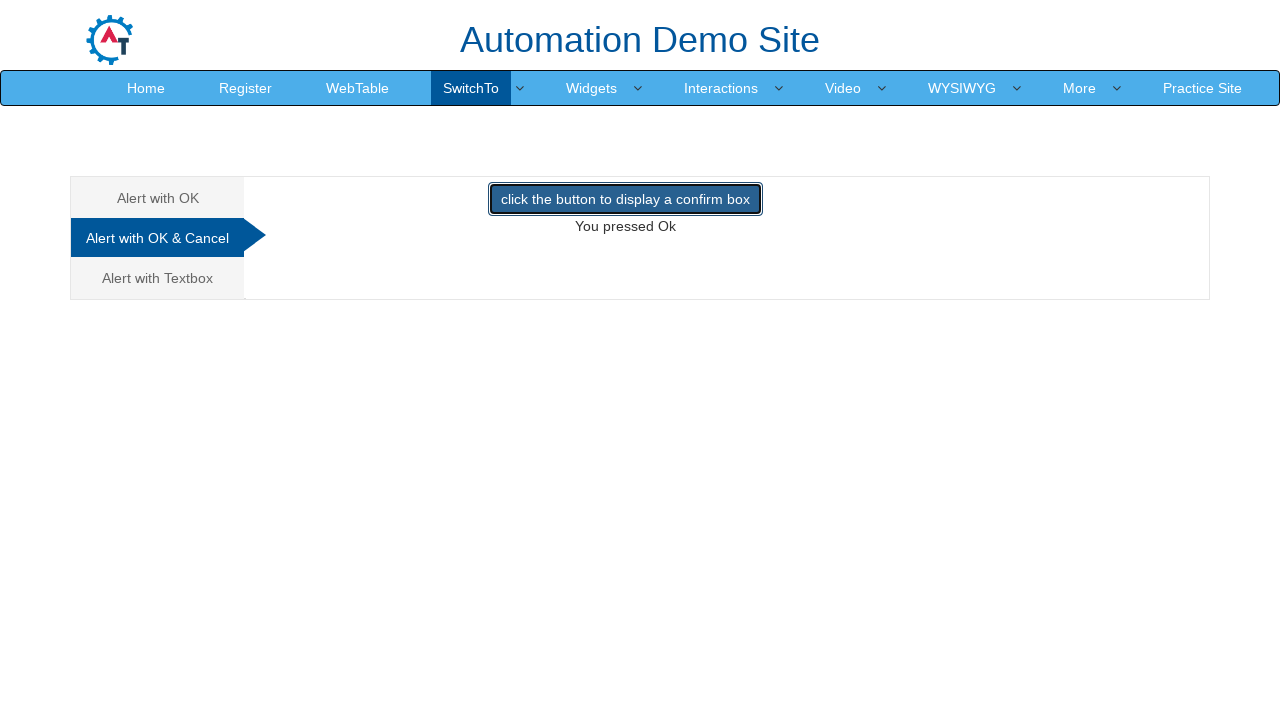

Waited for confirm alert to be dismissed
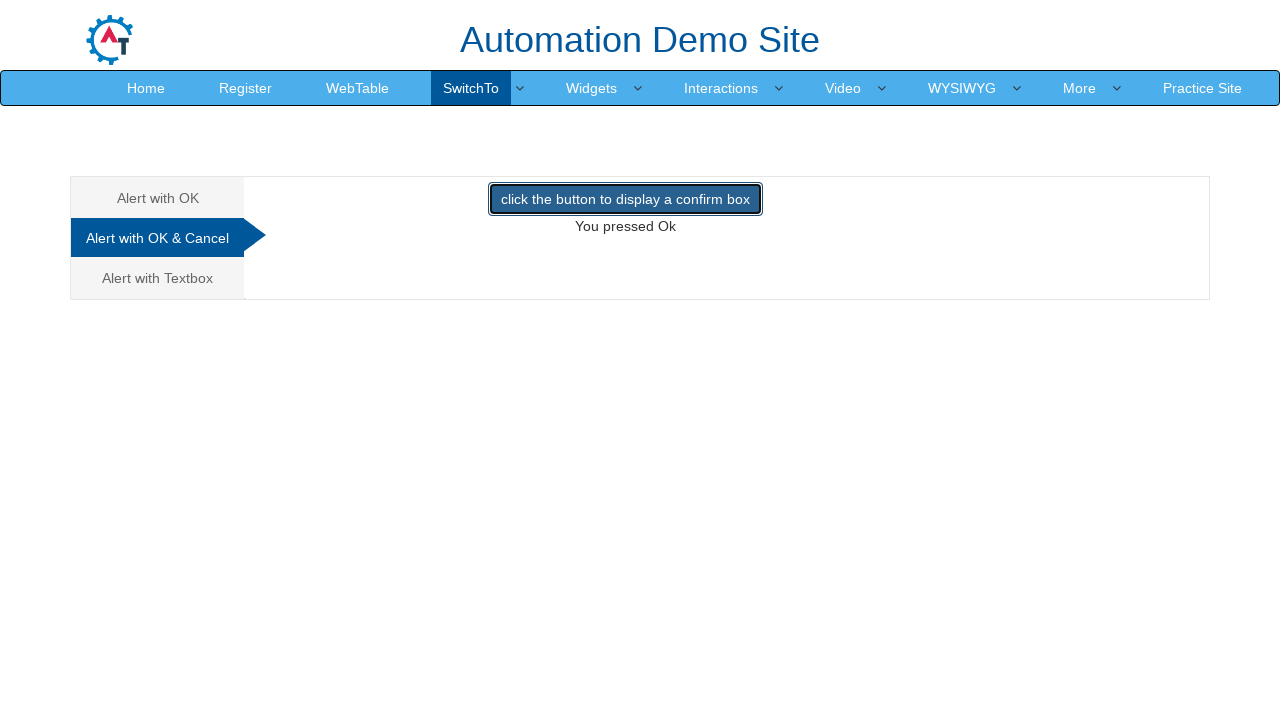

Clicked third alert option tab (Prompt/Textbox Alert) at (158, 278) on ul.nav.nav-tabs.nav-stacked li:nth-child(3) a
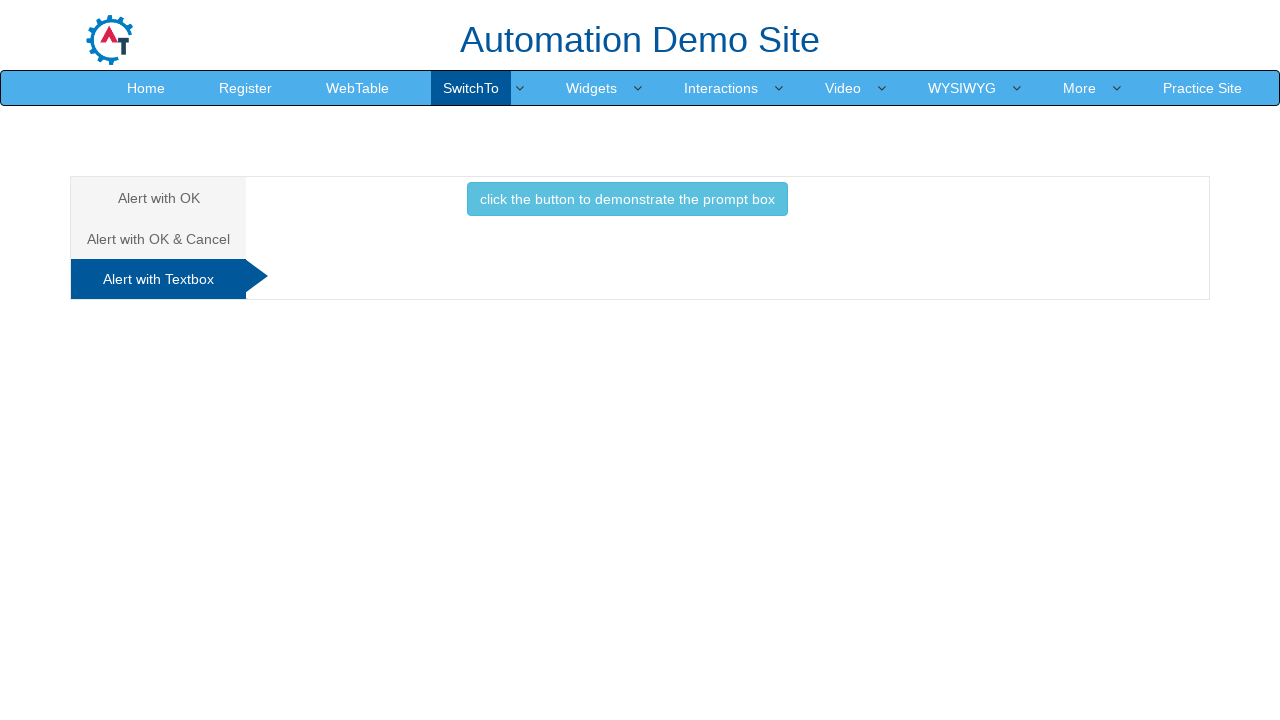

Clicked button to trigger prompt alert at (627, 199) on #Textbox button
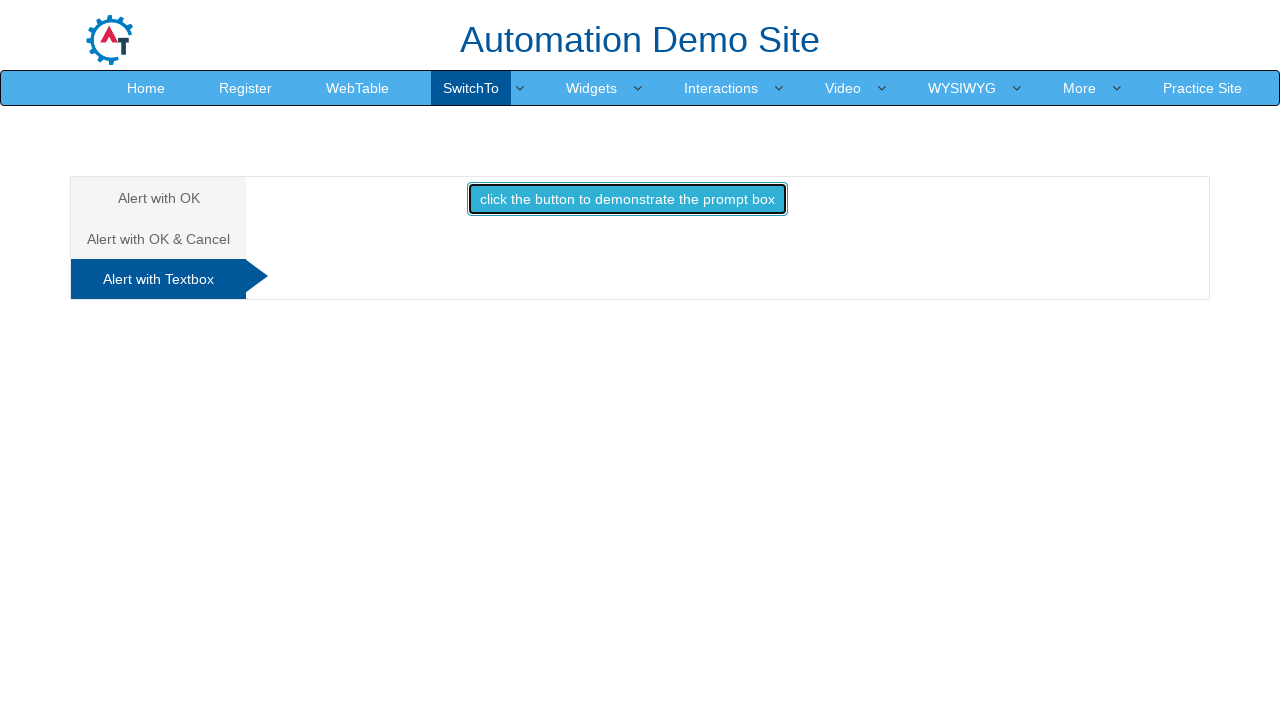

Set up dialog handler to fill prompt with 'alerta' and accept
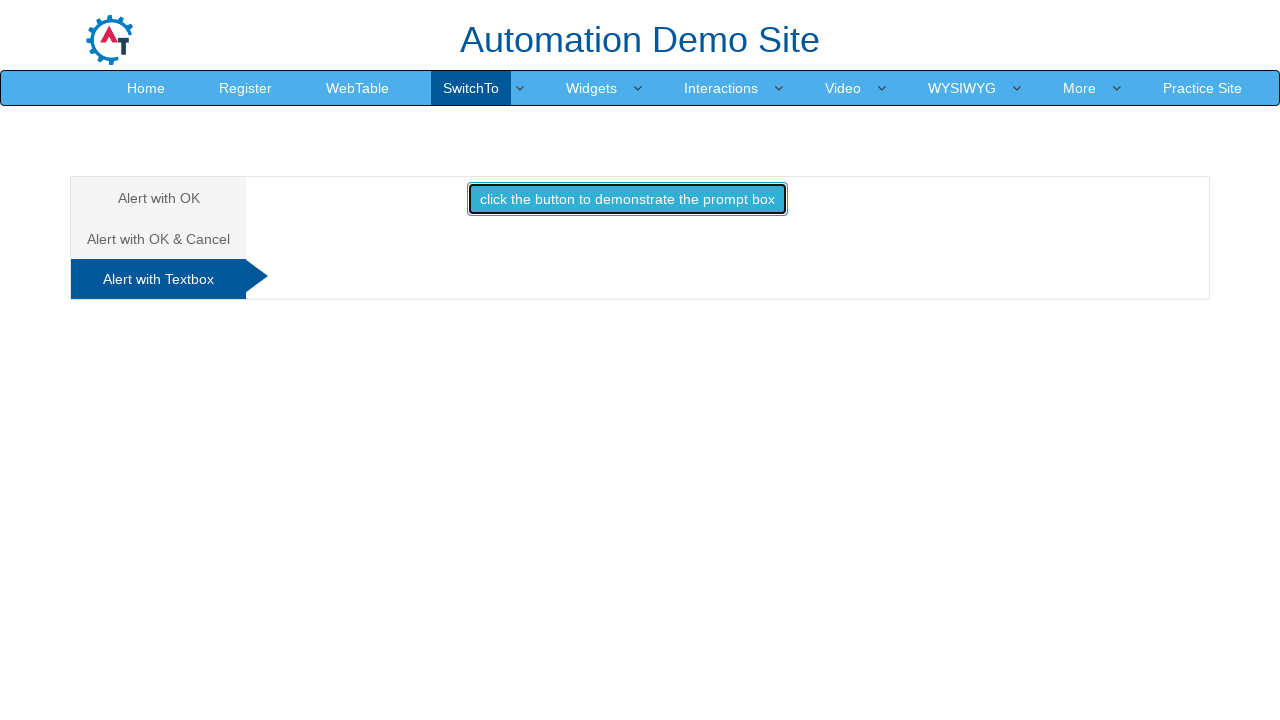

Waited for prompt alert to be processed
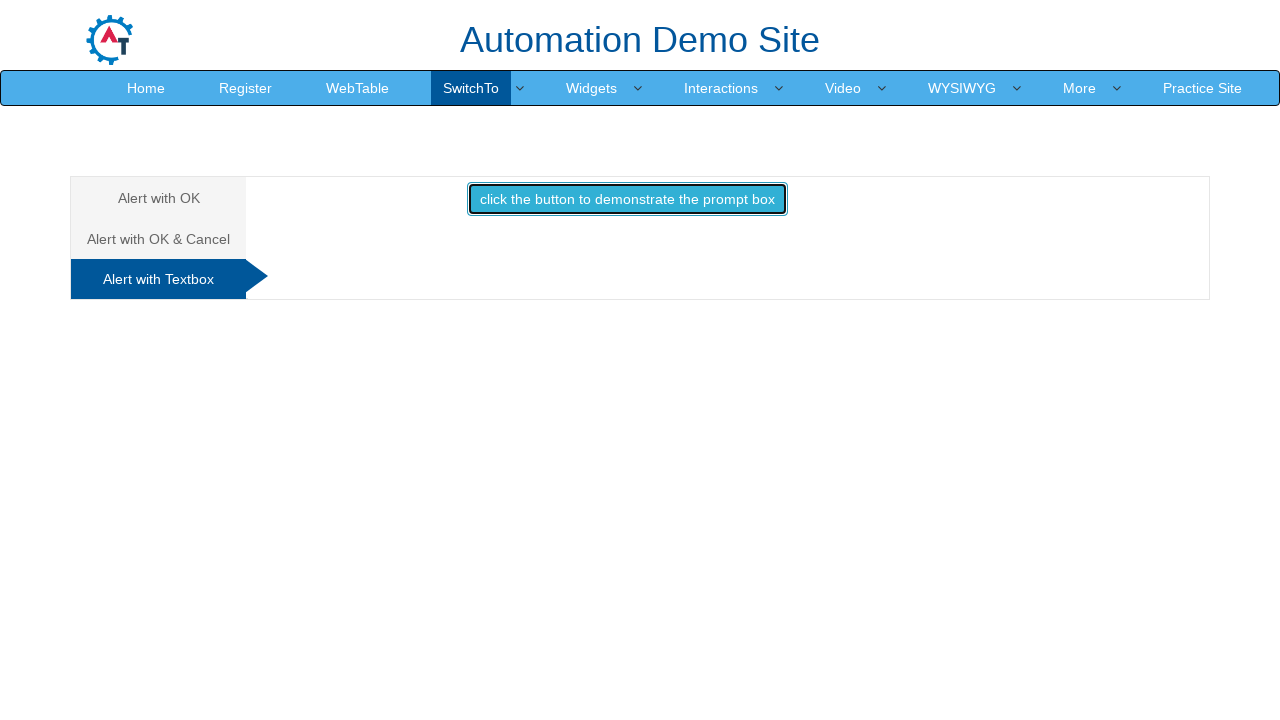

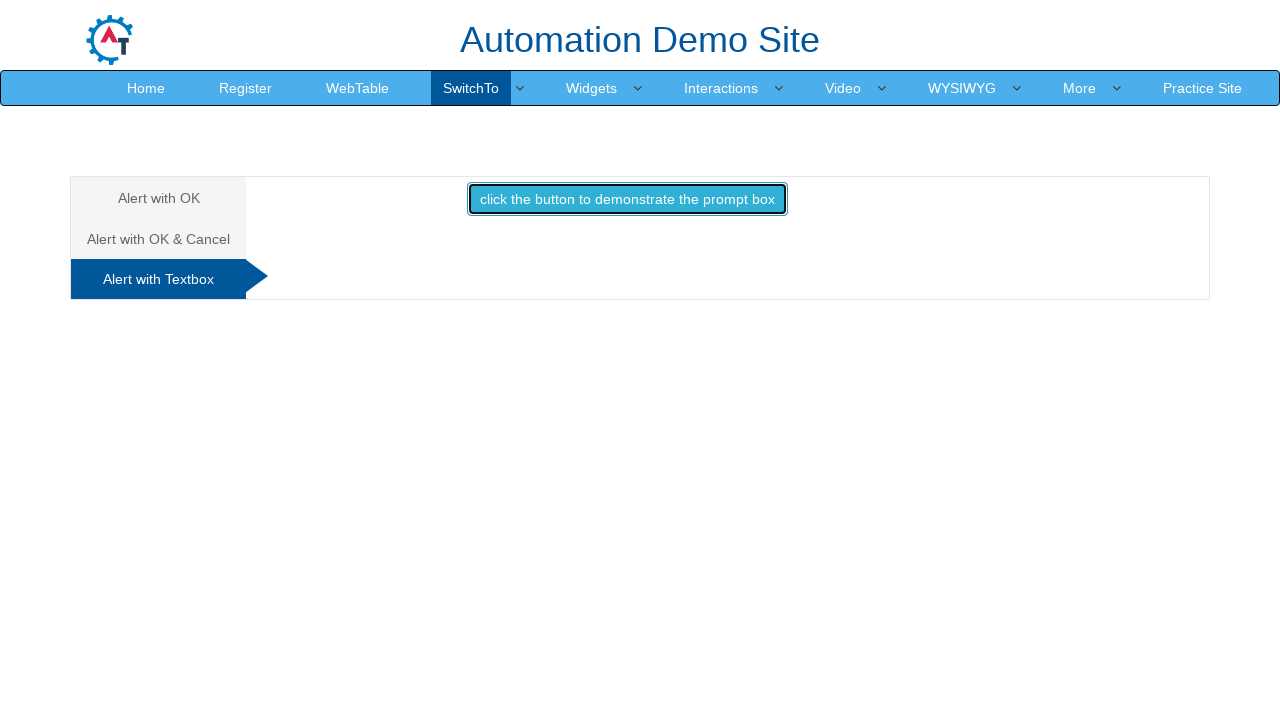